Tests todo application by adding two items, verifying their count, and marking one as completed

Starting URL: https://demo.playwright.dev/todomvc/#/

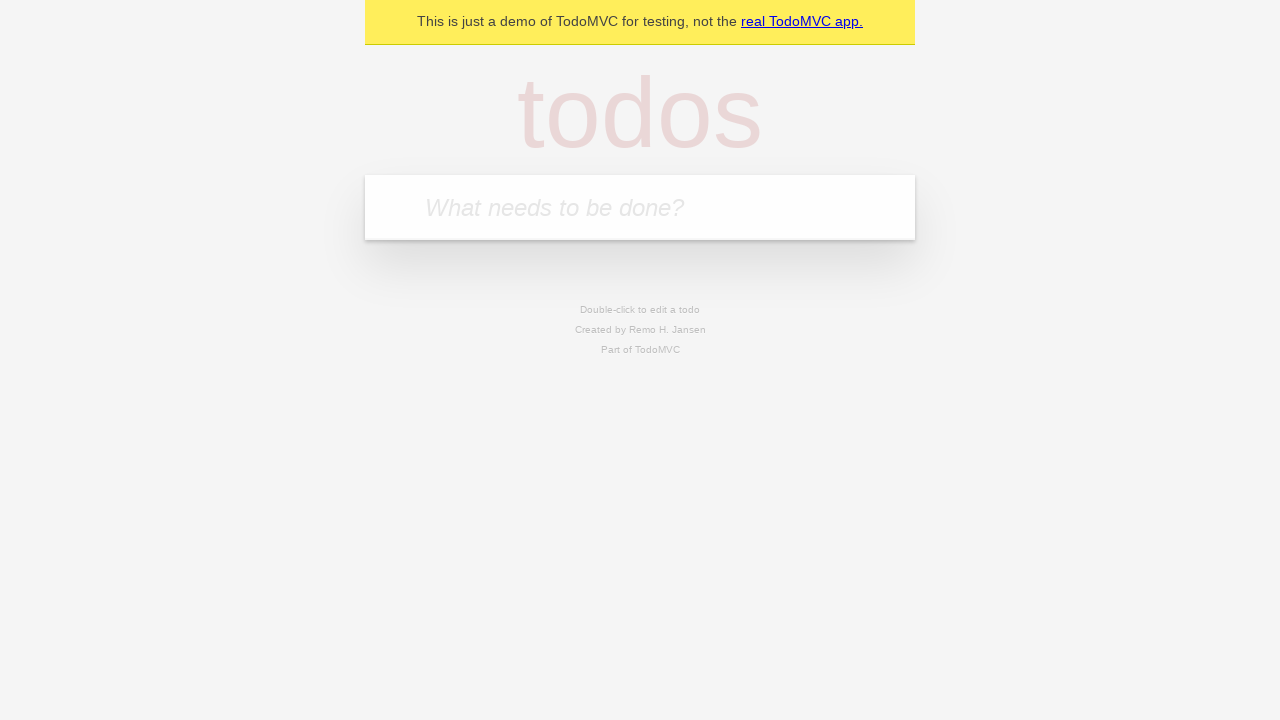

Located todo input field by placeholder text
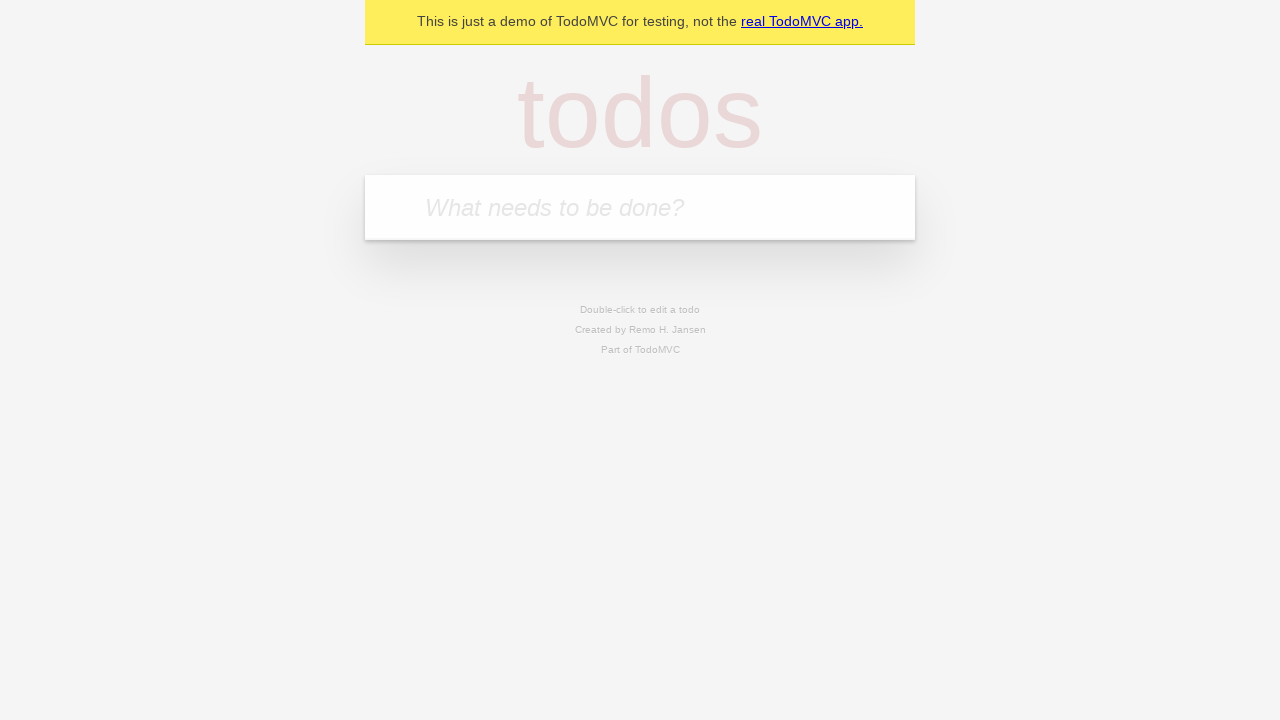

Filled input field with first todo item: 'Закончить курс по playwright' on internal:attr=[placeholder="What needs to be done?"i]
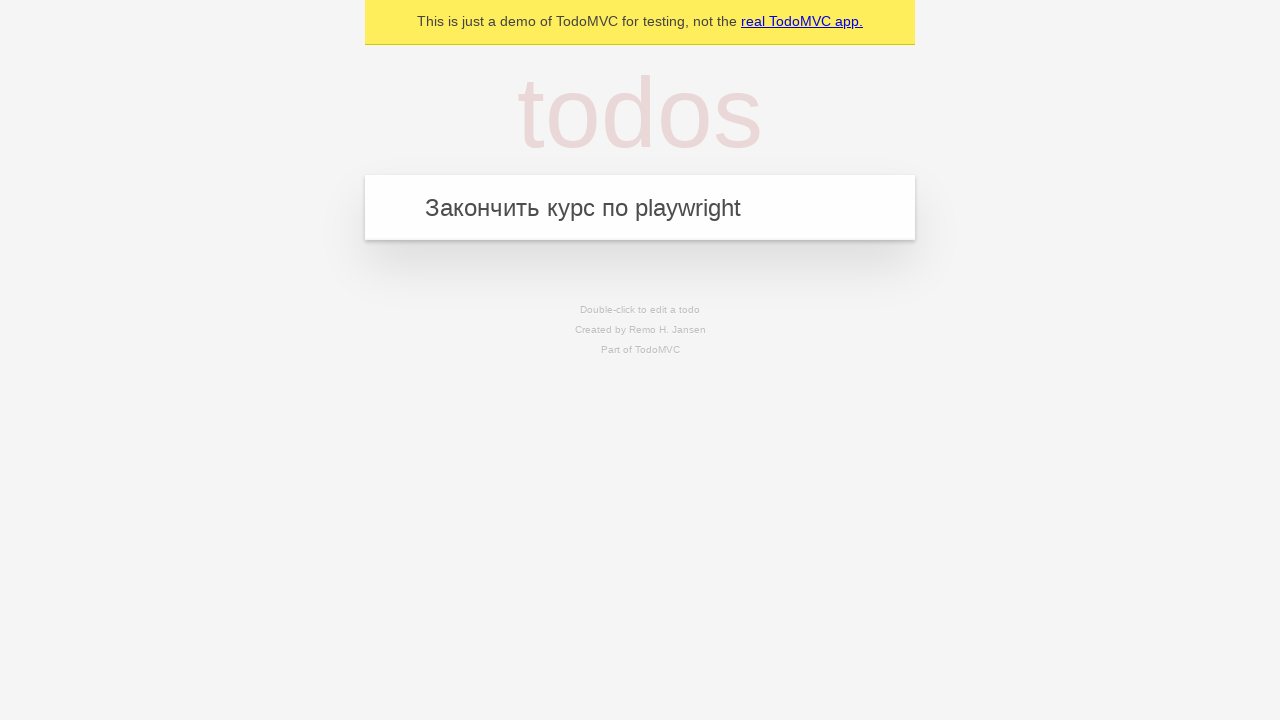

Pressed Enter to add first todo item on internal:attr=[placeholder="What needs to be done?"i]
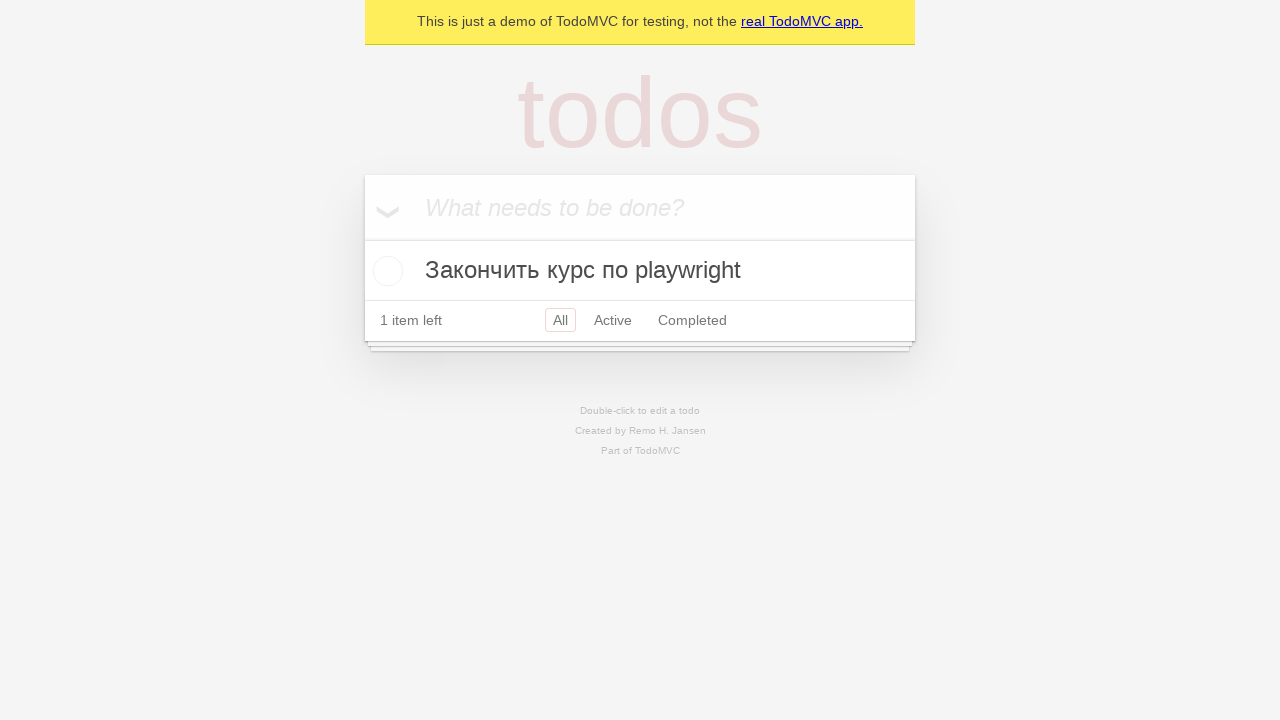

Filled input field with second todo item: 'Добавить в резюме, что умею автоматизировать' on internal:attr=[placeholder="What needs to be done?"i]
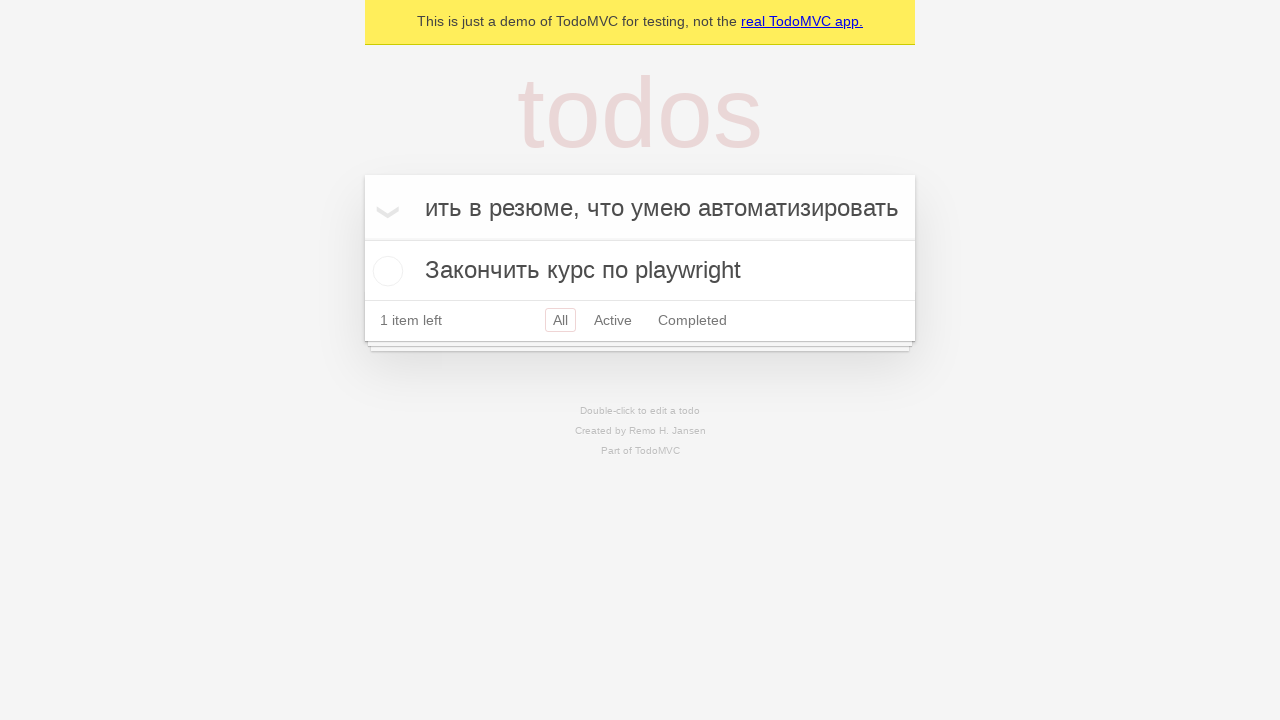

Pressed Enter to add second todo item on internal:attr=[placeholder="What needs to be done?"i]
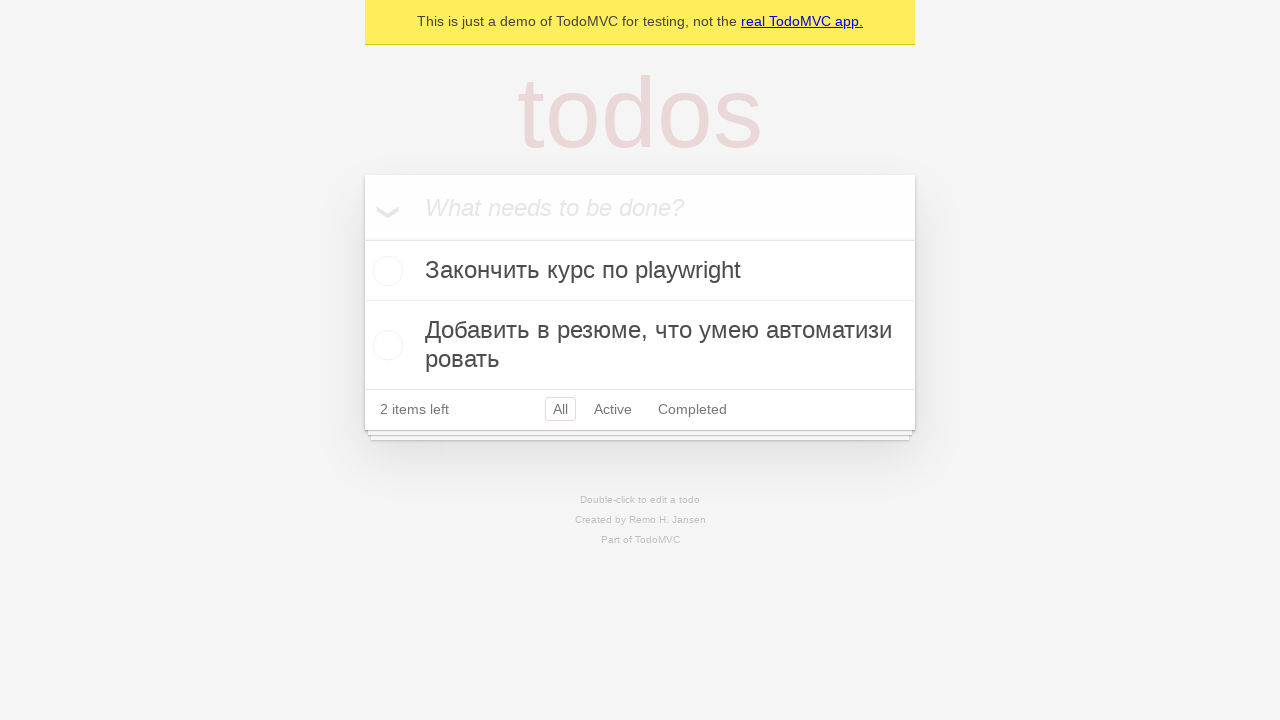

Located first todo item element by test id
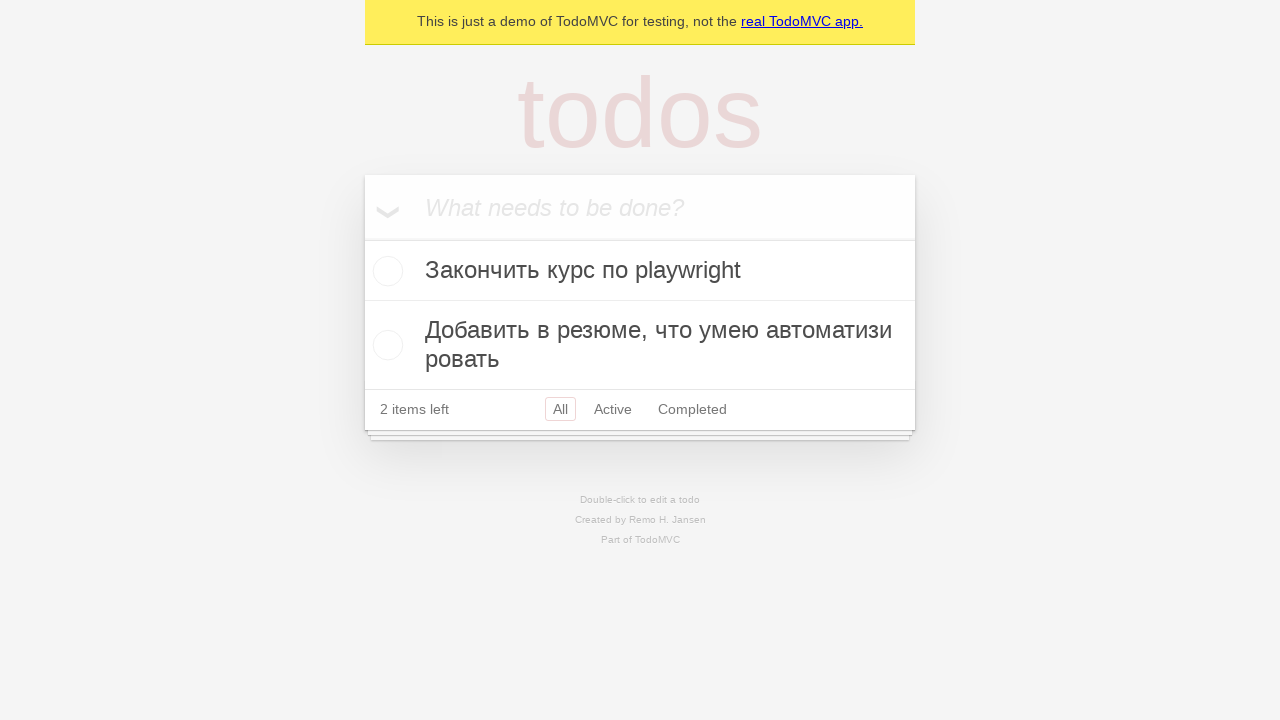

Clicked checkbox on first todo item to mark as completed at (385, 271) on internal:testid=[data-testid="todo-item"s] >> internal:role=checkbox >> nth=0
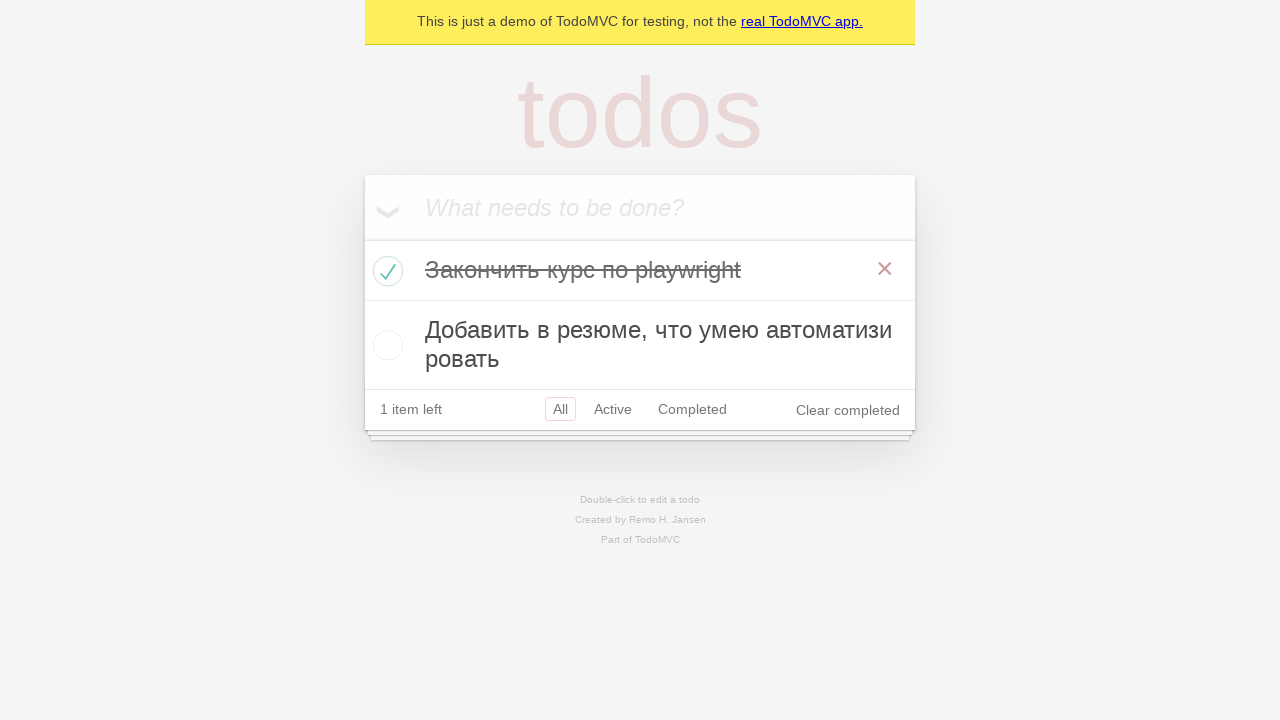

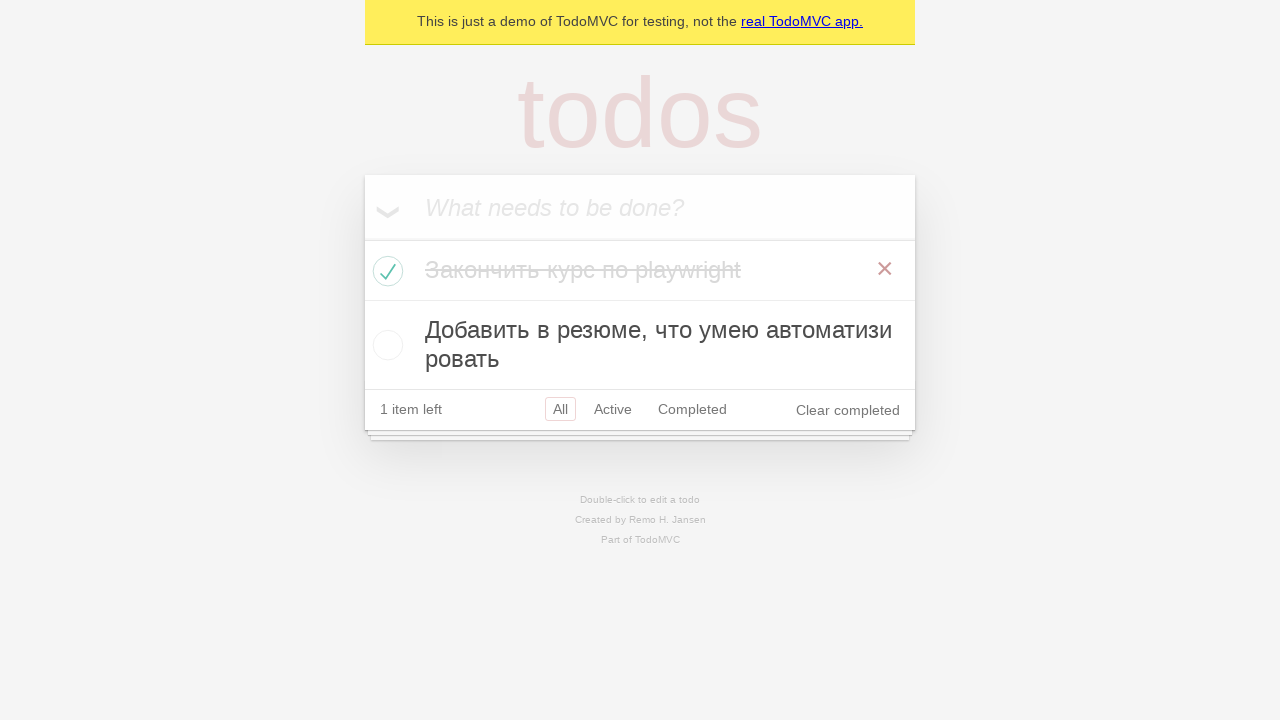